Navigates to Cityline site selection page and repeatedly clicks a CTA button until no more buttons are found

Starting URL: https://www.cityline.com/slim/site_select.html

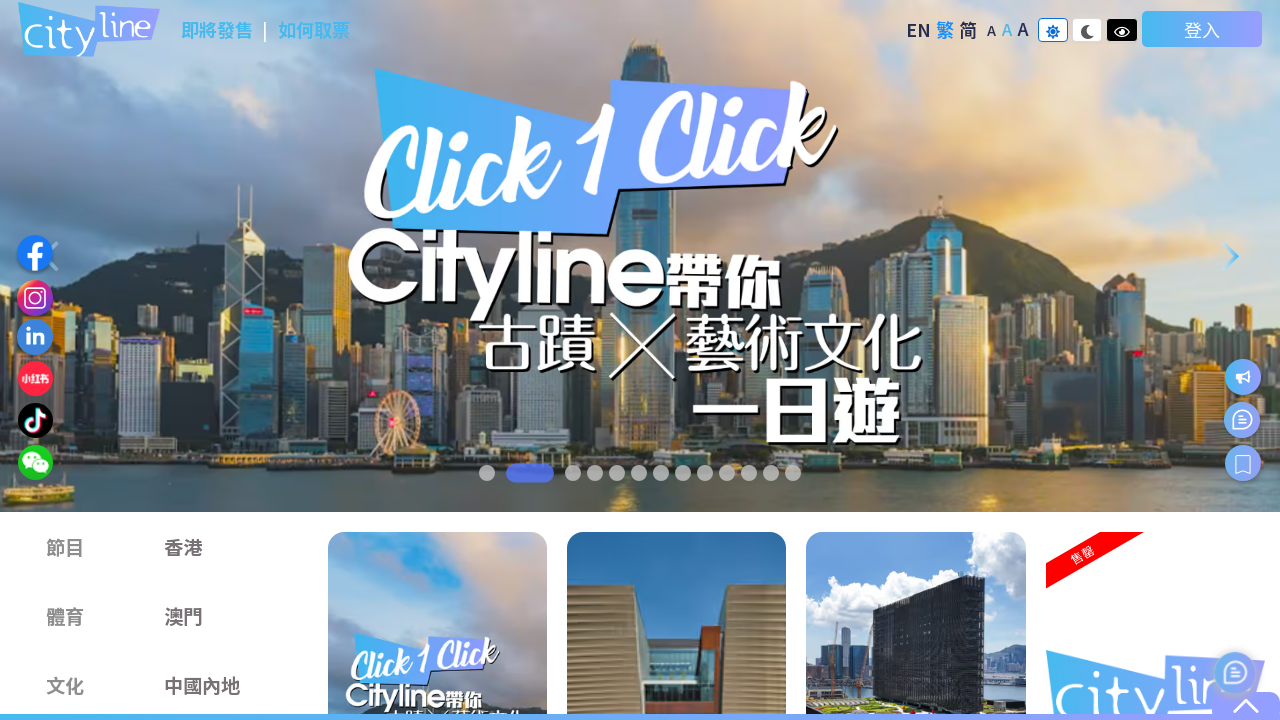

Navigated to Cityline site selection page
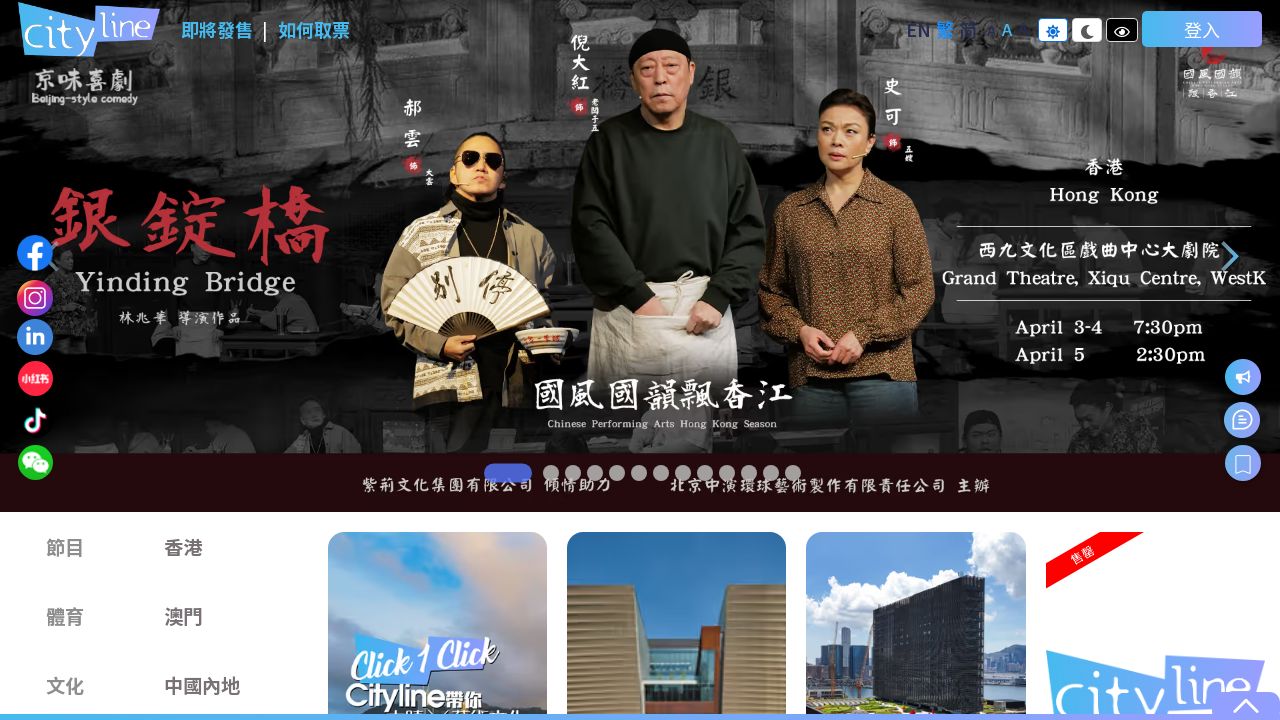

CTA button no longer visible, exiting loop
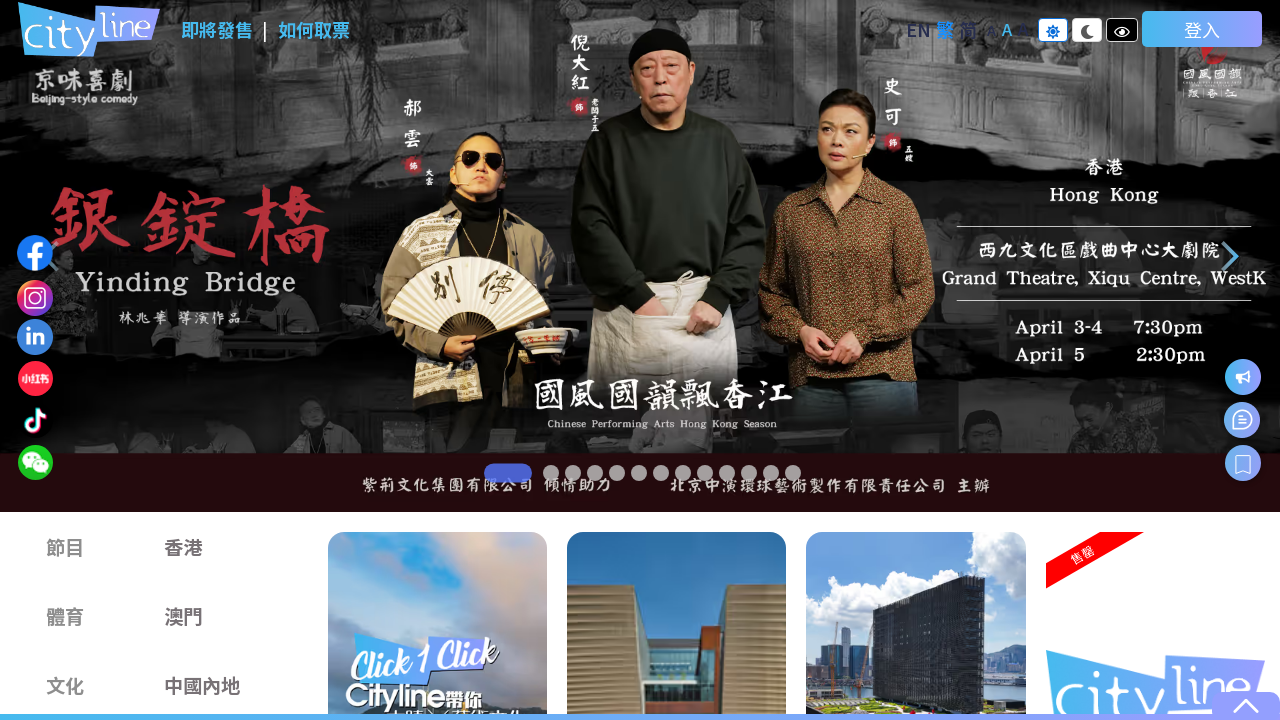

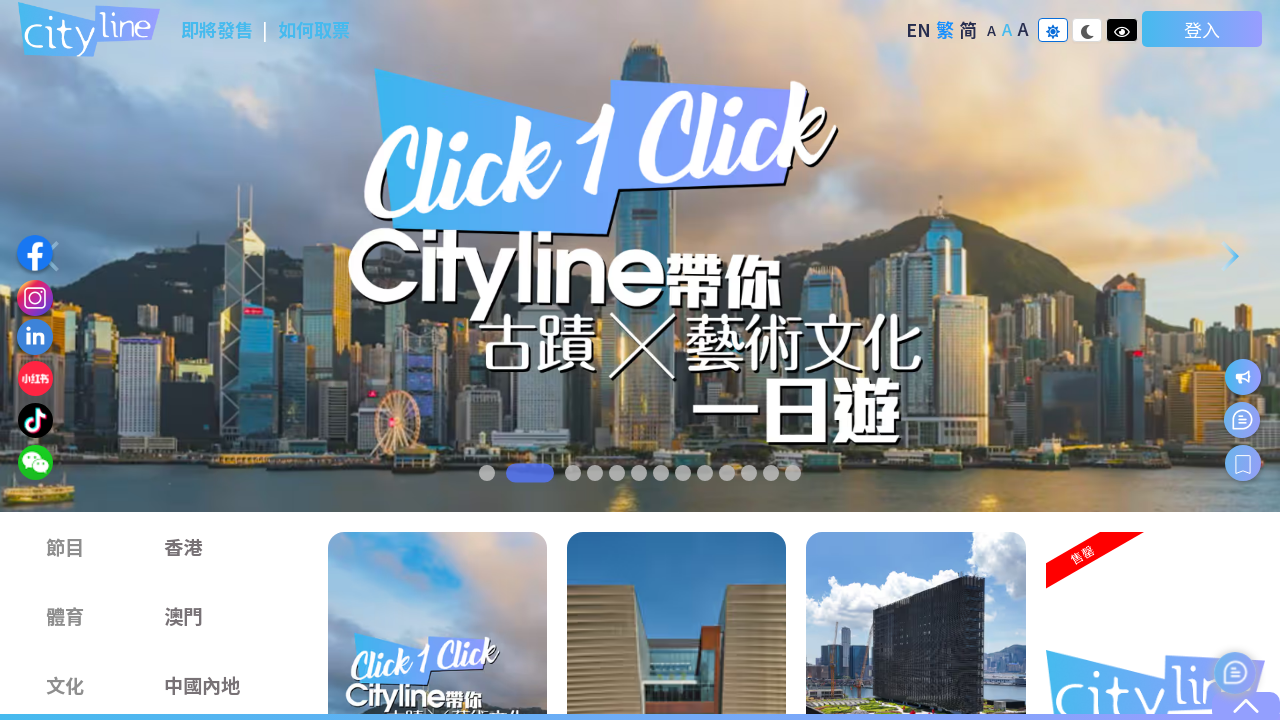